Tests registration form validation with invalid phone number format and length

Starting URL: https://alada.vn/tai-khoan/dang-ky.html

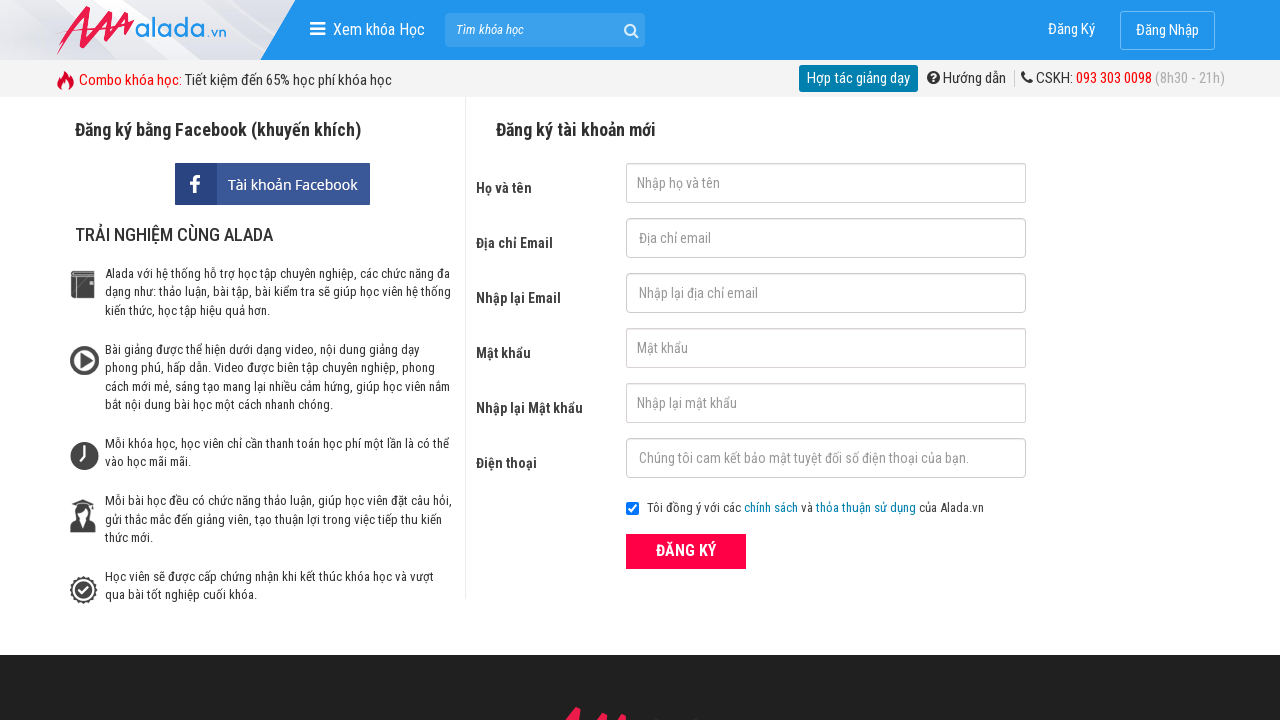

Filled first name field with 'David Brown' on #txtFirstname
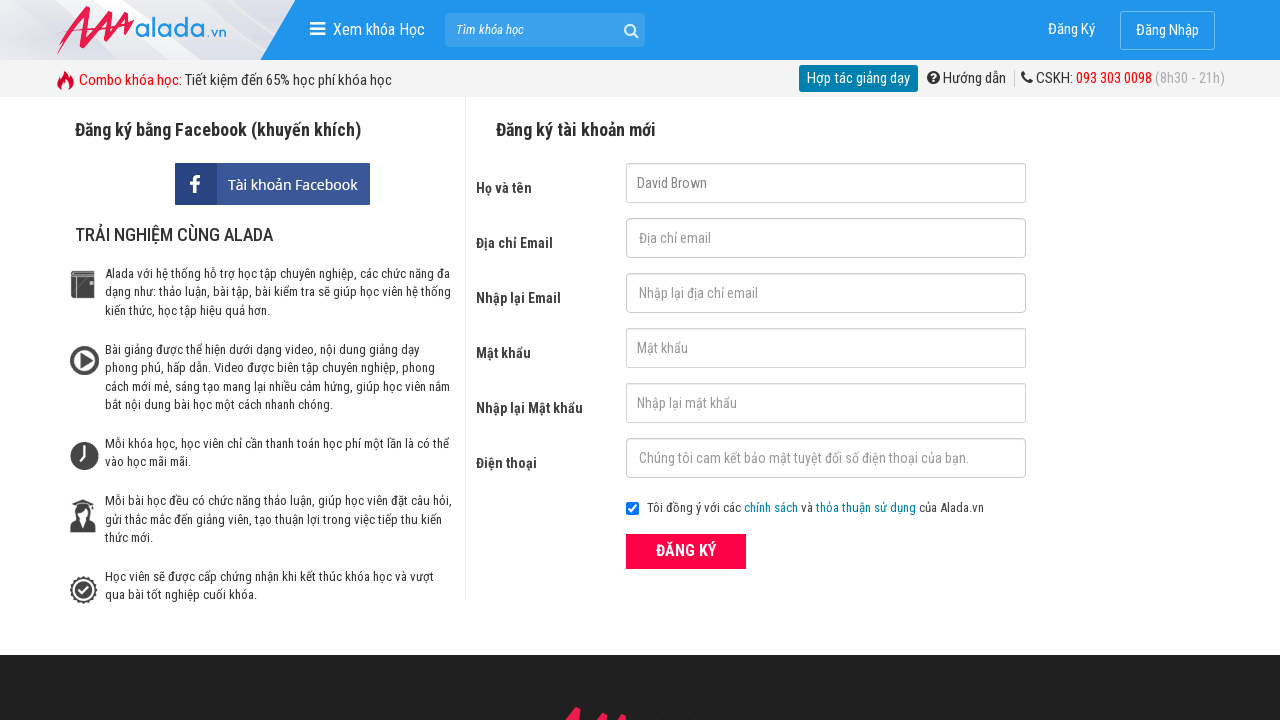

Filled email field with 'david.b@sample.com' on #txtEmail
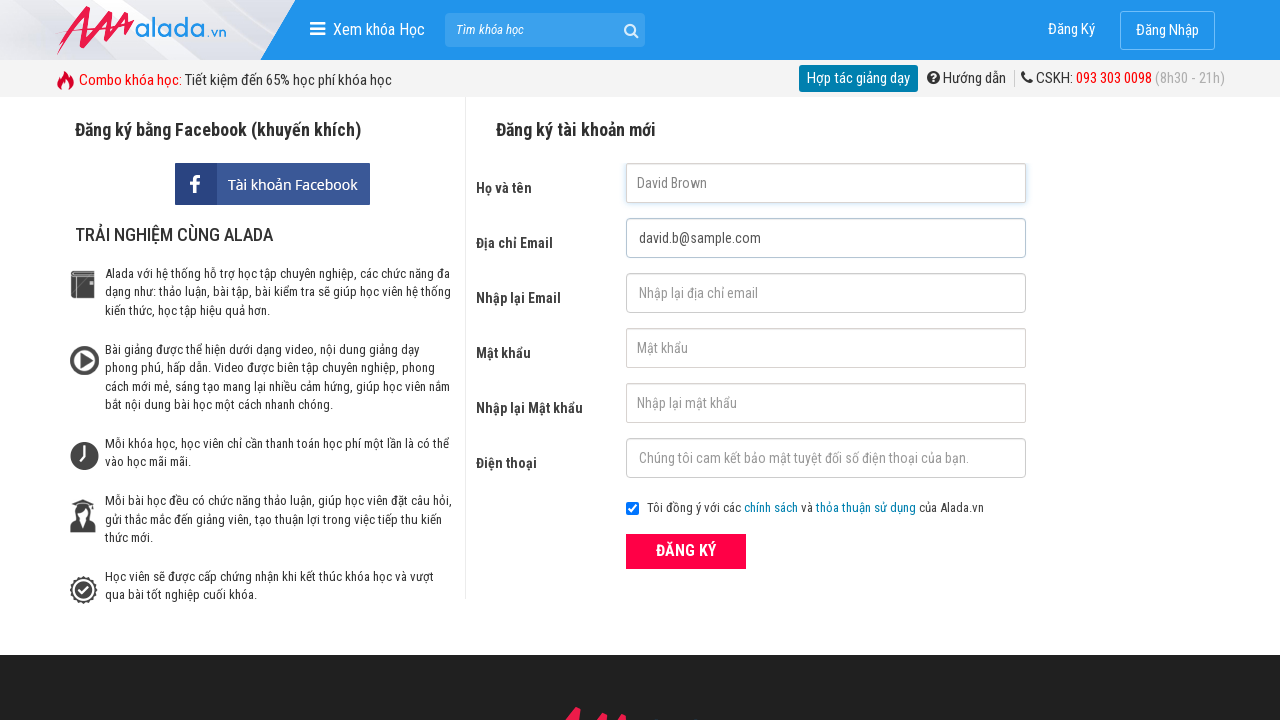

Filled confirm email field with 'david.b@sample.com' on #txtCEmail
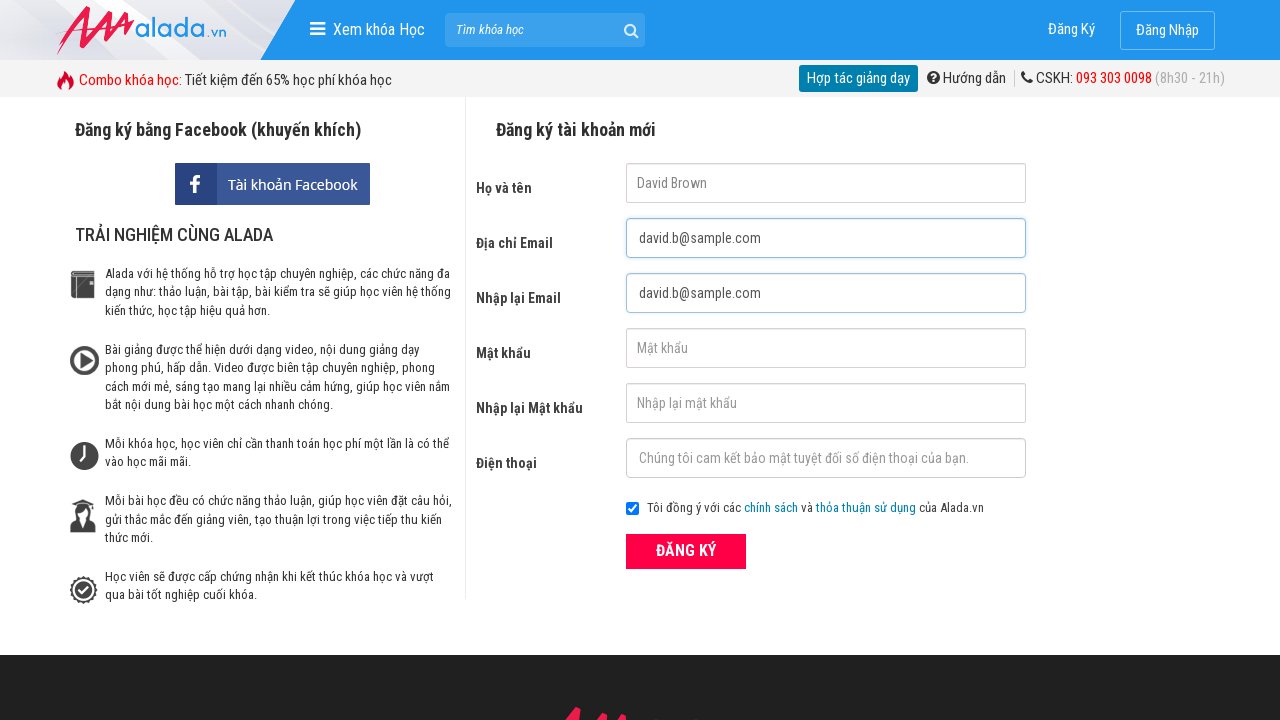

Filled password field with 'mypass123' on #txtPassword
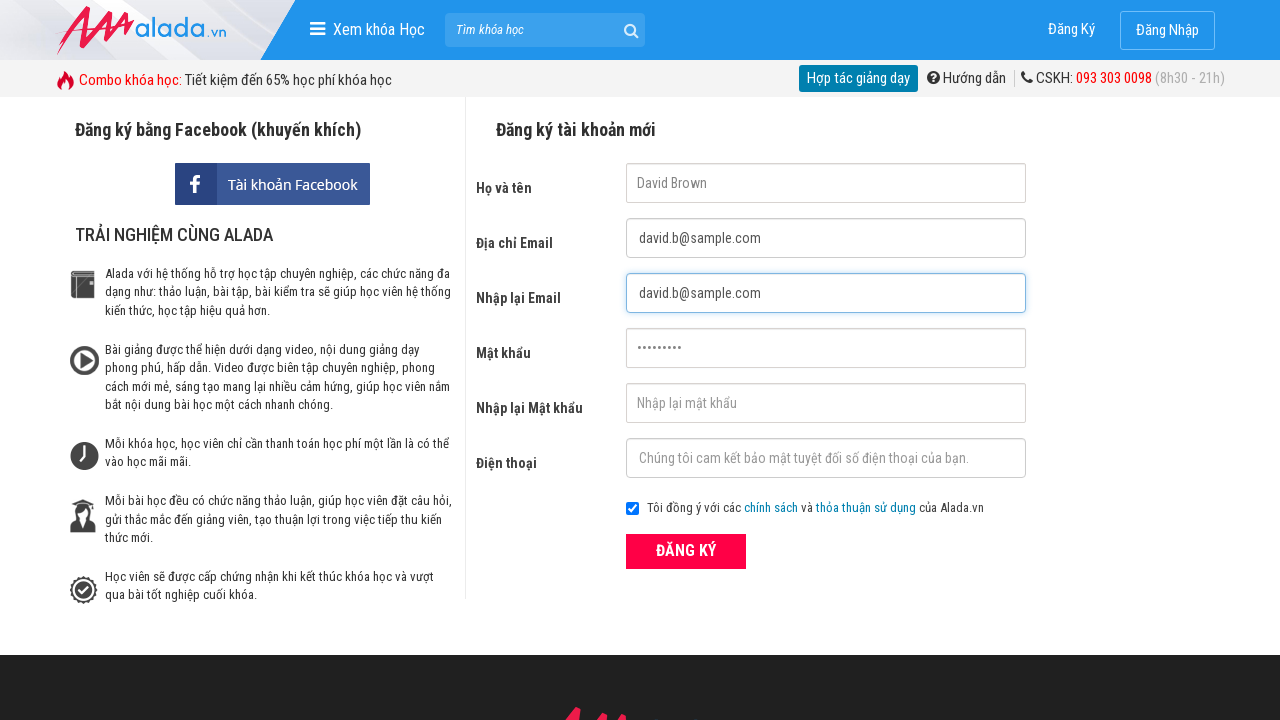

Filled confirm password field with 'mypass123' on #txtCPassword
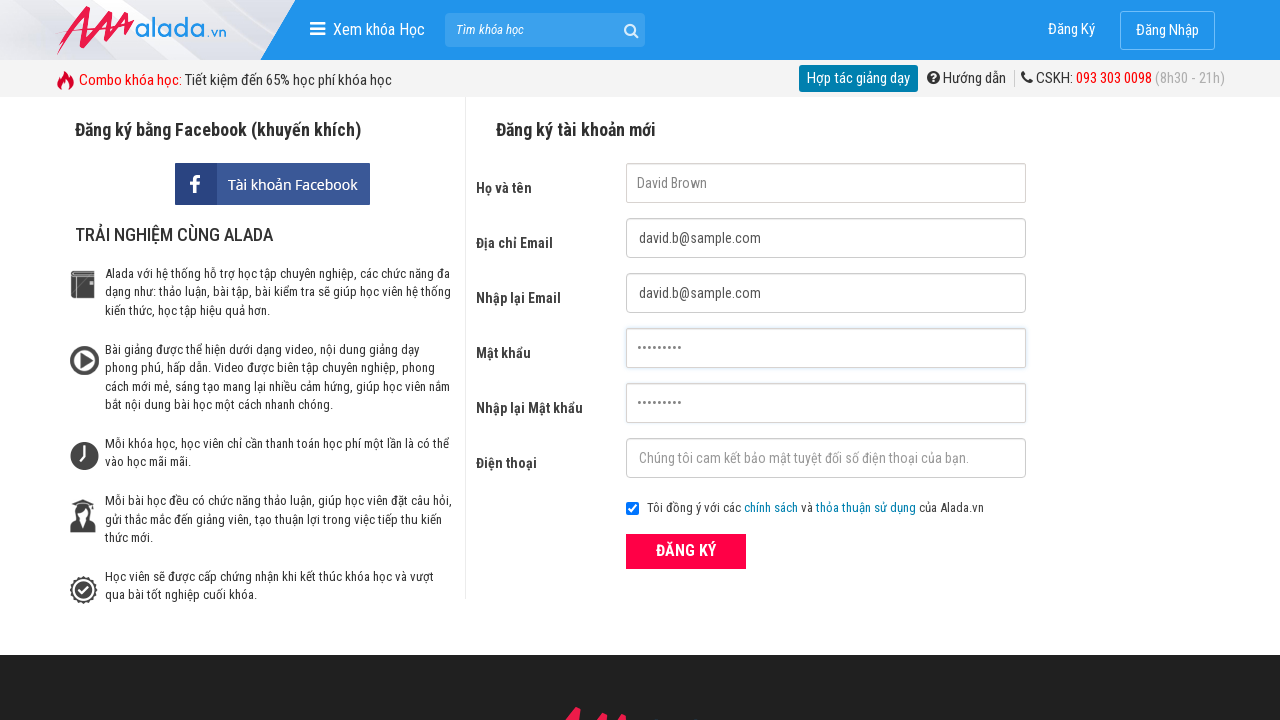

Filled phone field with invalid format '098765' (too short) on #txtPhone
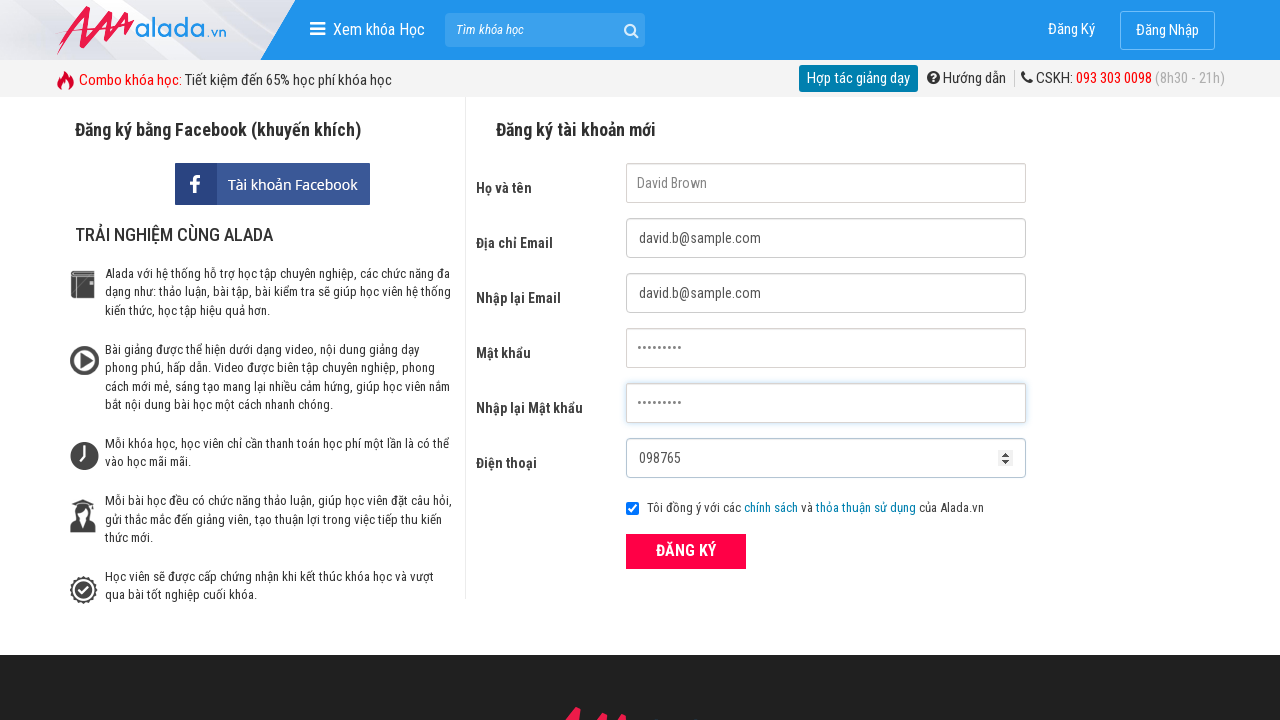

Clicked ĐĂNG KÝ button to attempt registration with invalid phone at (686, 551) on xpath=//form[@id='frmLogin']//button[text()='ĐĂNG KÝ']
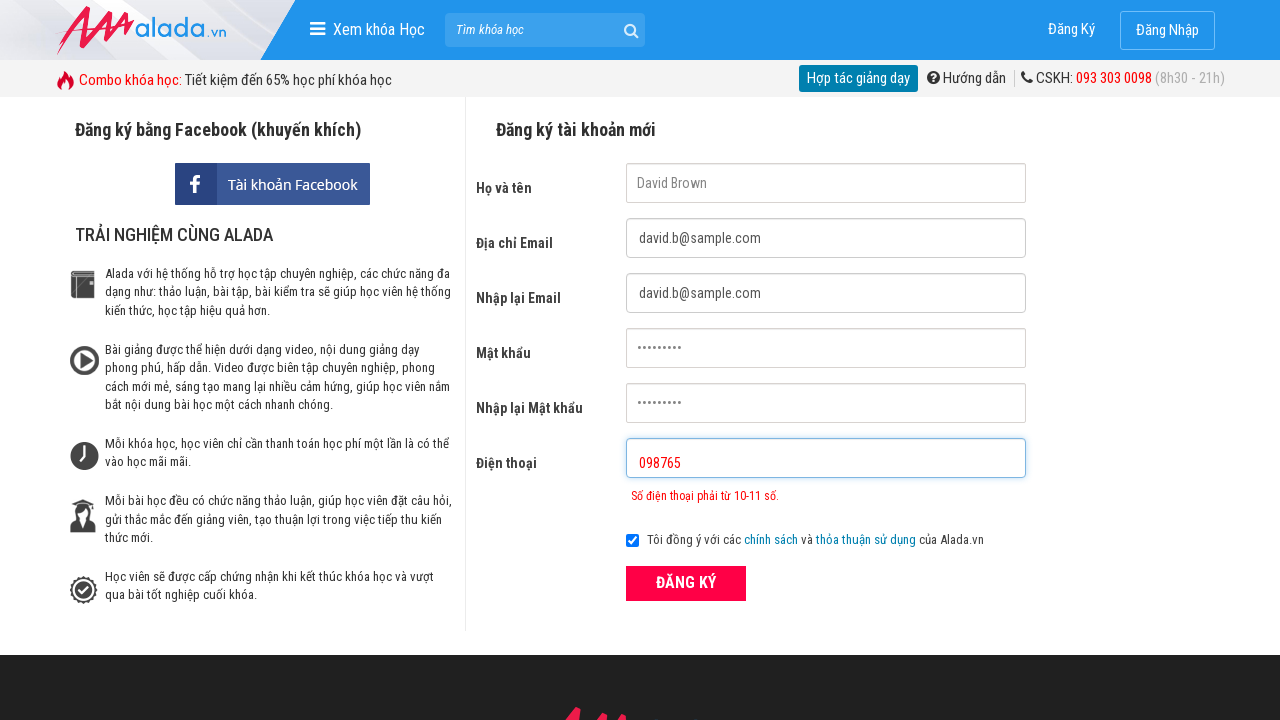

Phone number error message appeared
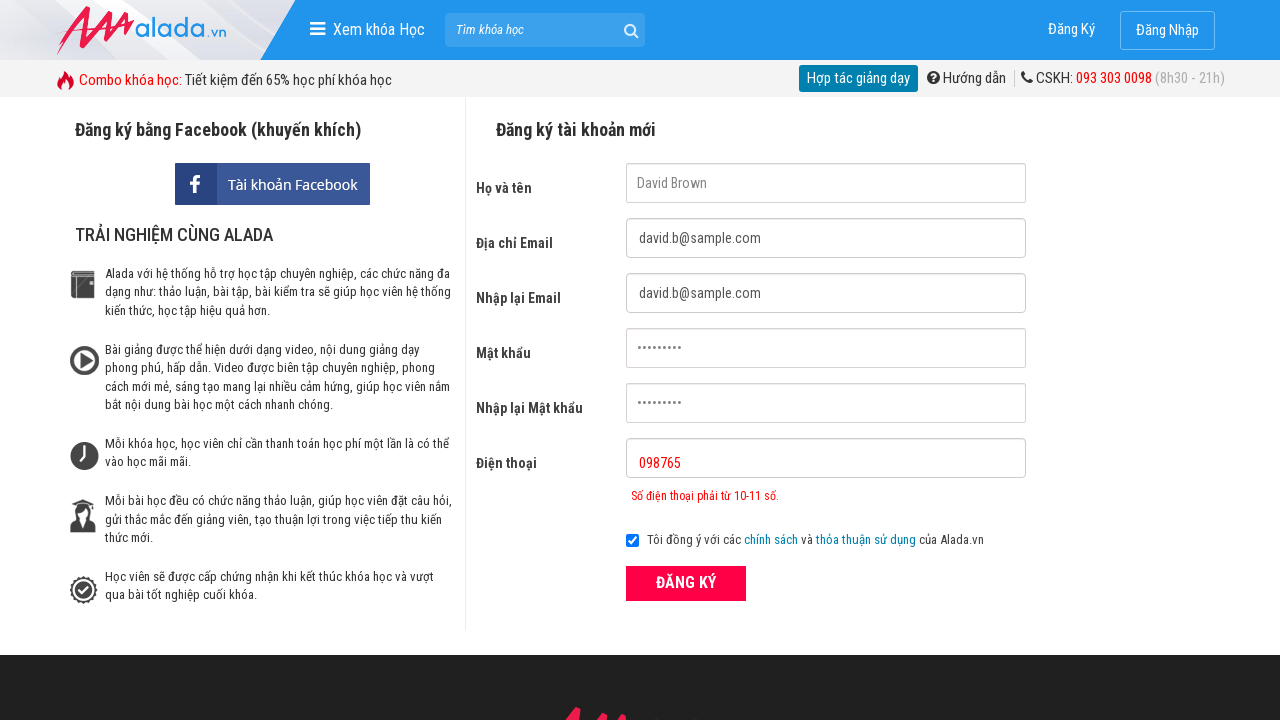

Cleared phone field on #txtPhone
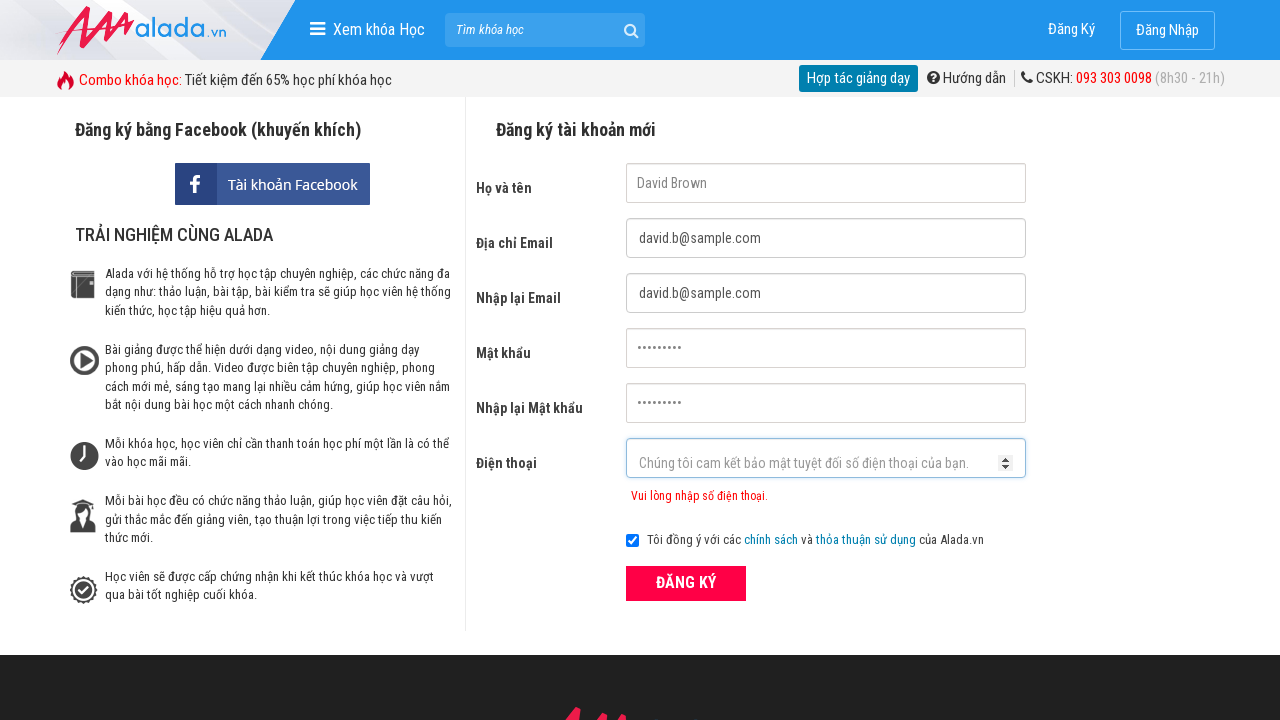

Filled phone field with invalid prefix '98765' (missing leading 0) on #txtPhone
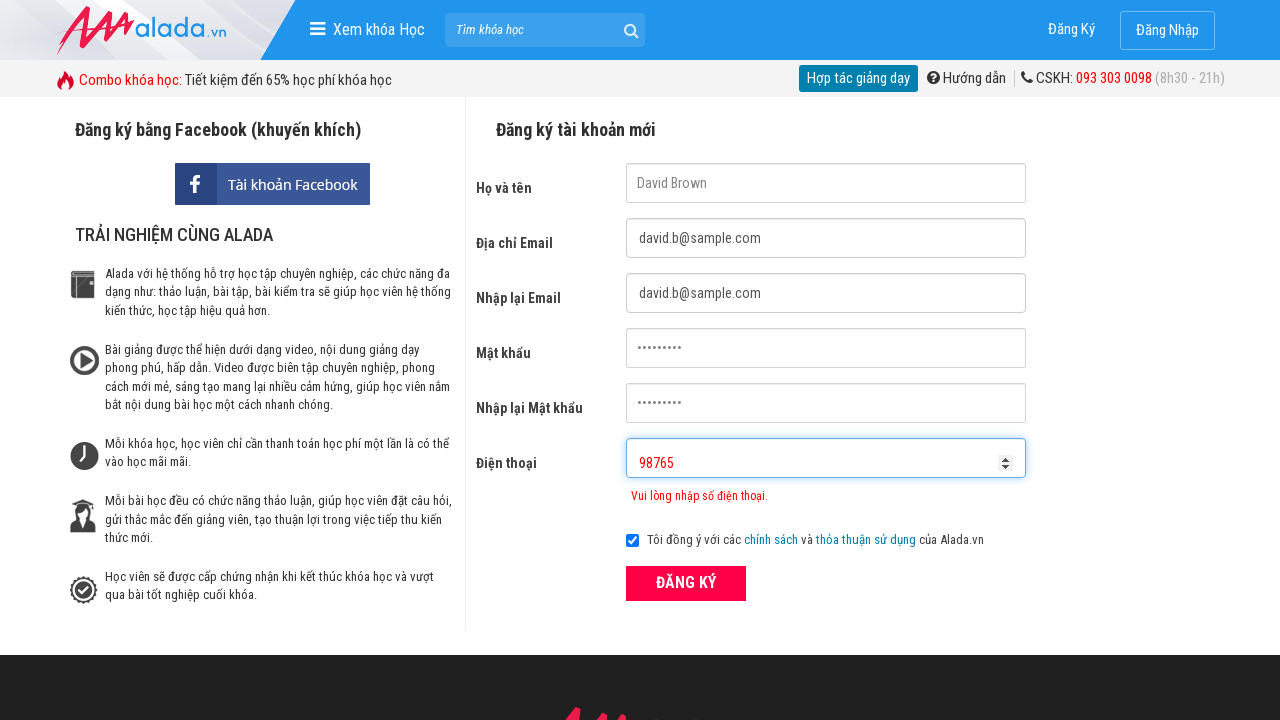

Clicked ĐĂNG KÝ button again to validate error handling for invalid phone prefix at (686, 583) on xpath=//form[@id='frmLogin']//button[text()='ĐĂNG KÝ']
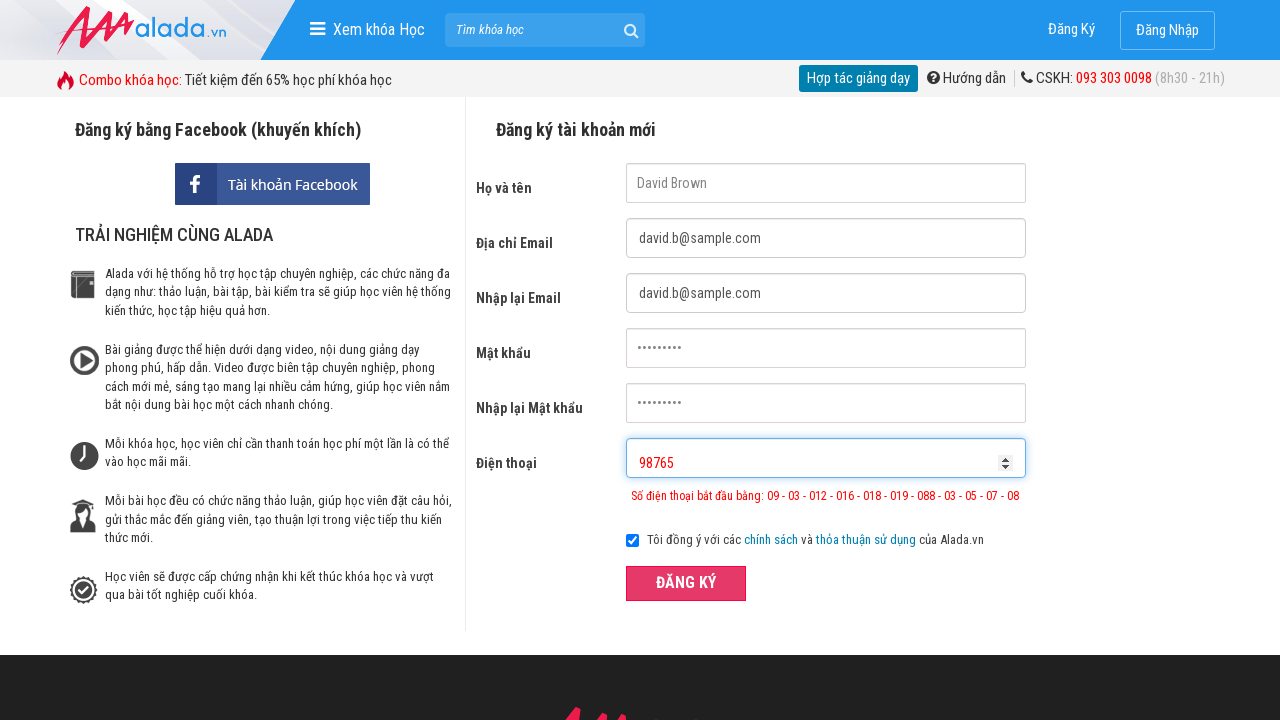

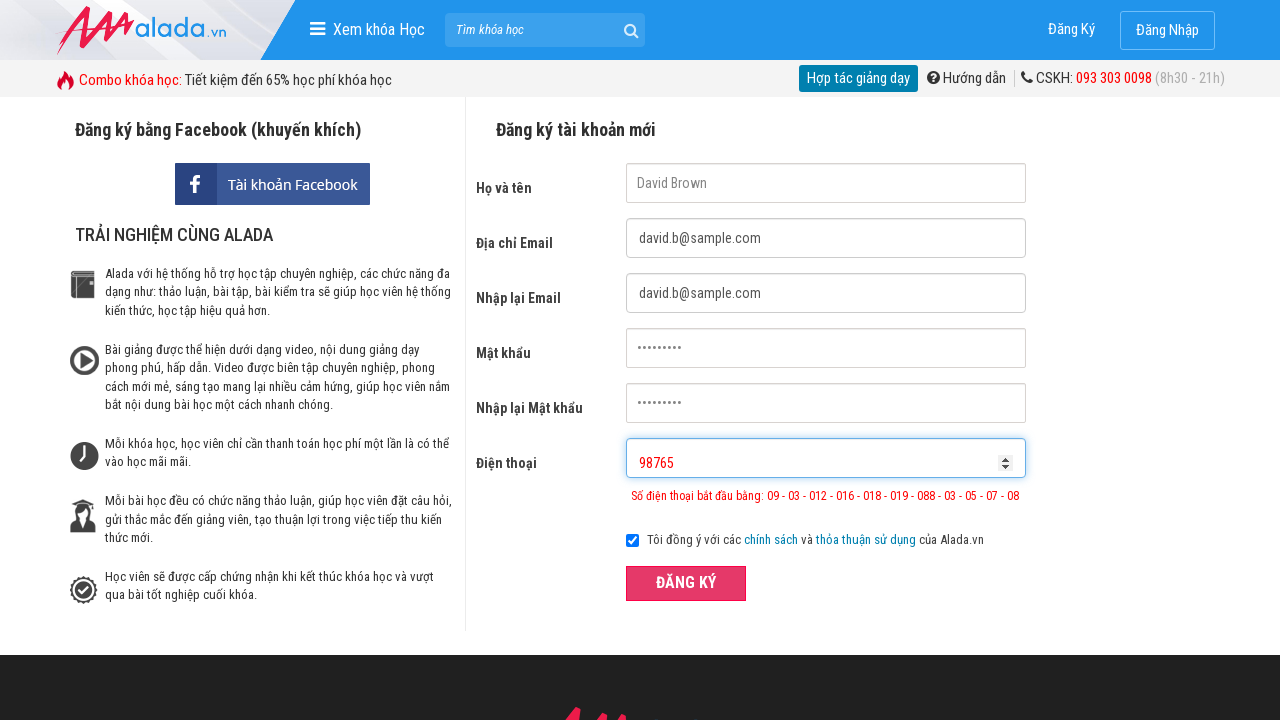